Opens multiple links from the footer's first column in new tabs and switches through all opened tabs

Starting URL: https://www.rahulshettyacademy.com/AutomationPractice/

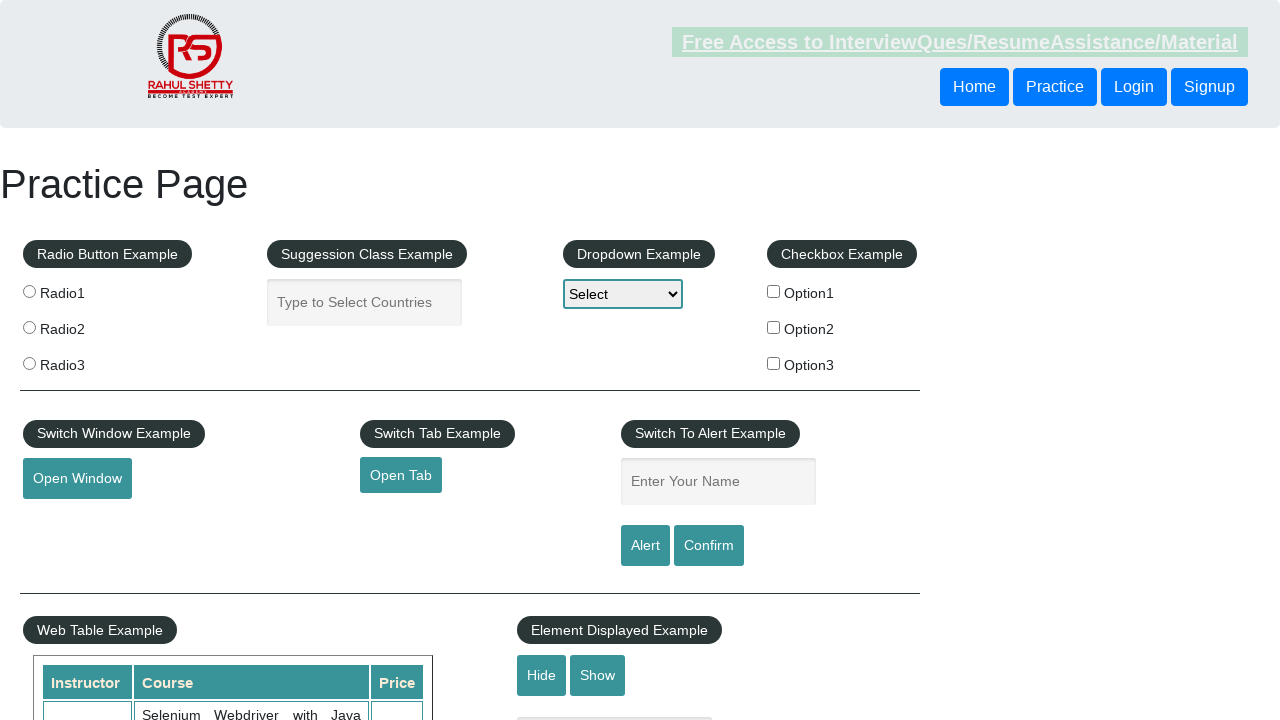

Located footer section with id 'gf-BIG'
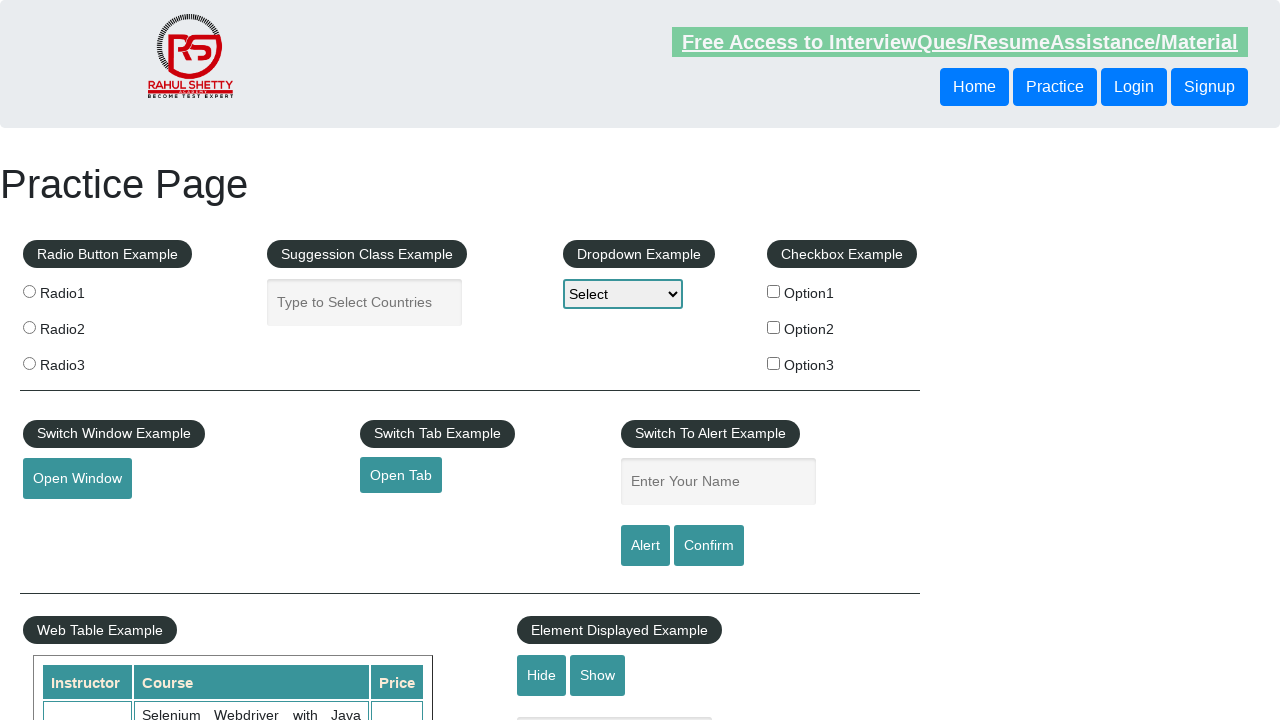

Located first column of footer links
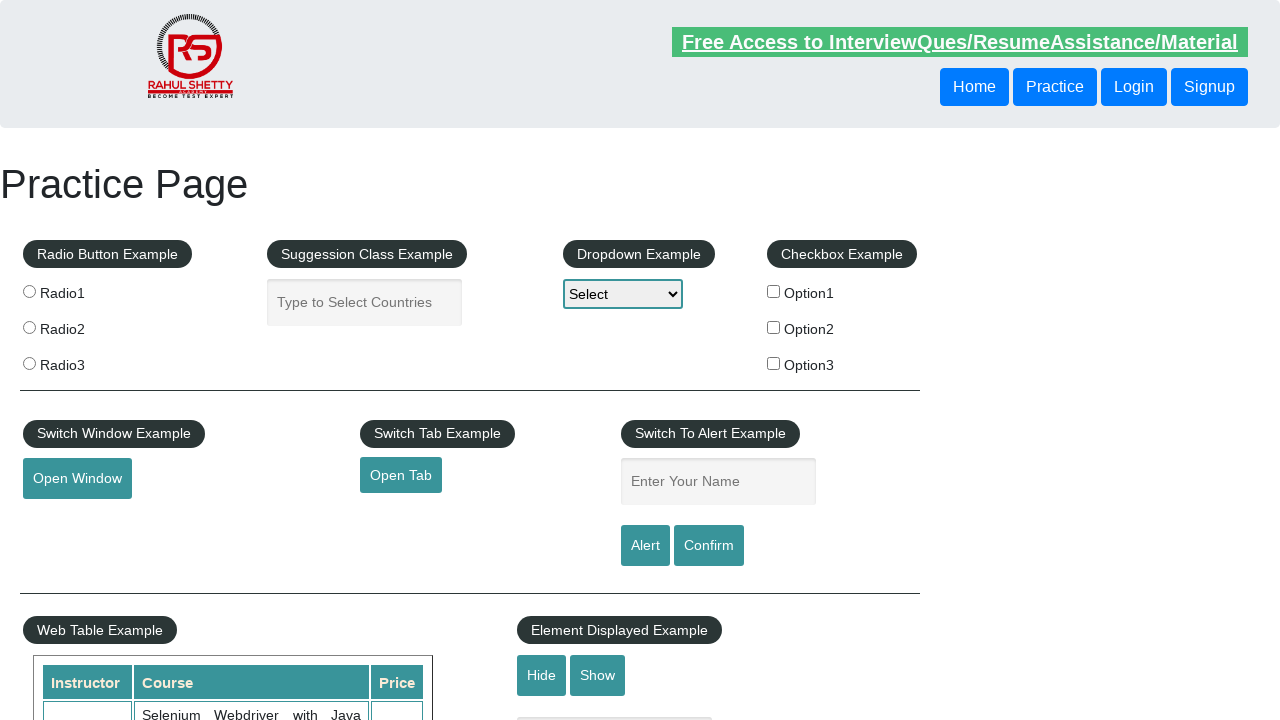

Located all links in first footer column
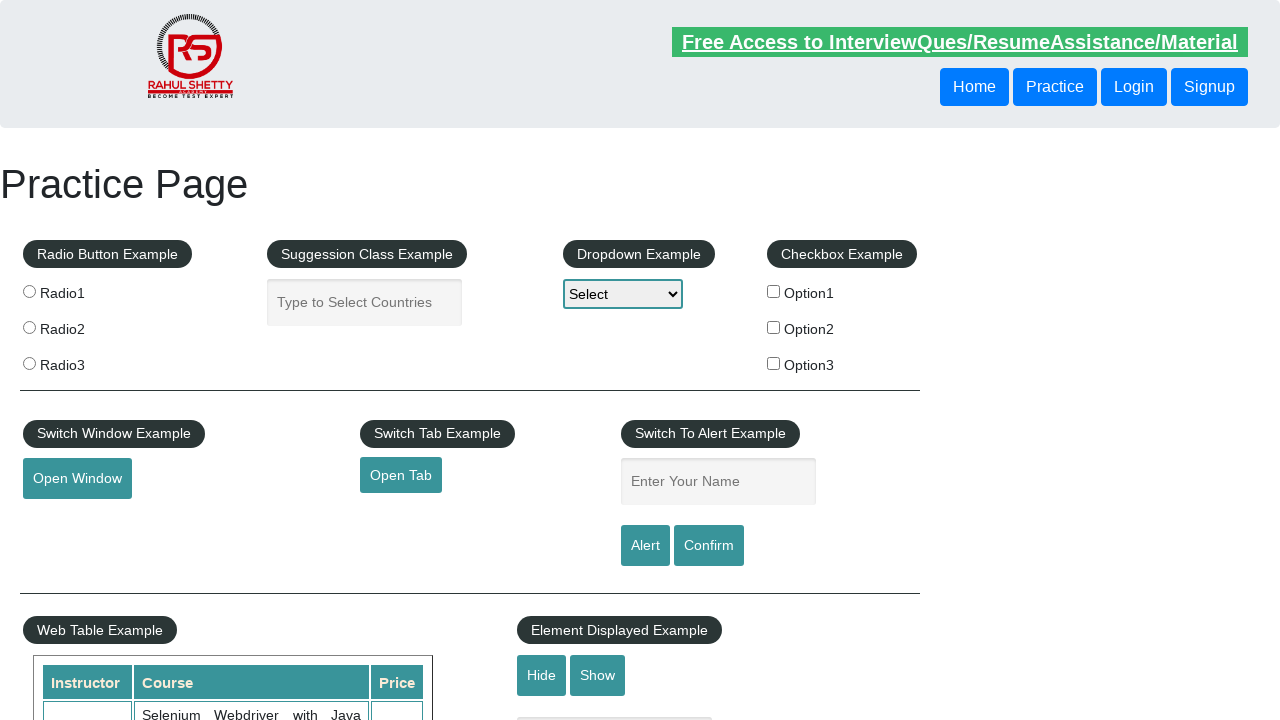

Counted 0 links in first footer column
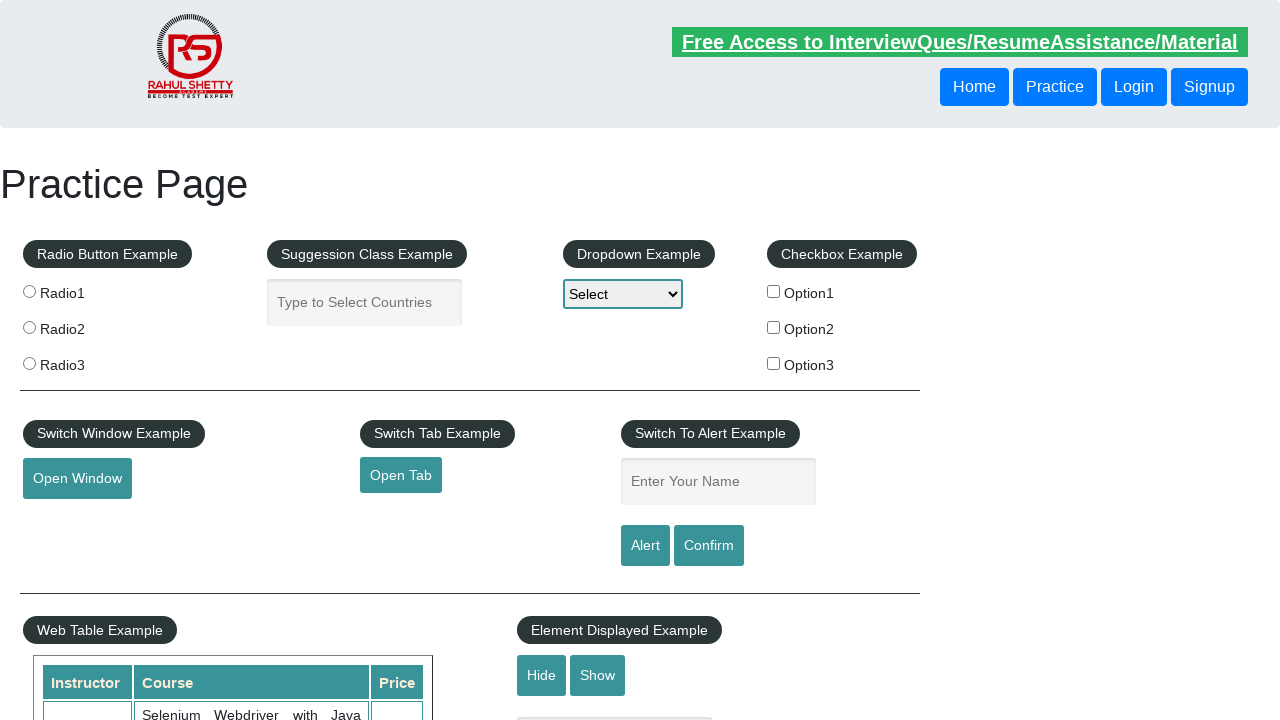

Stored reference to original page
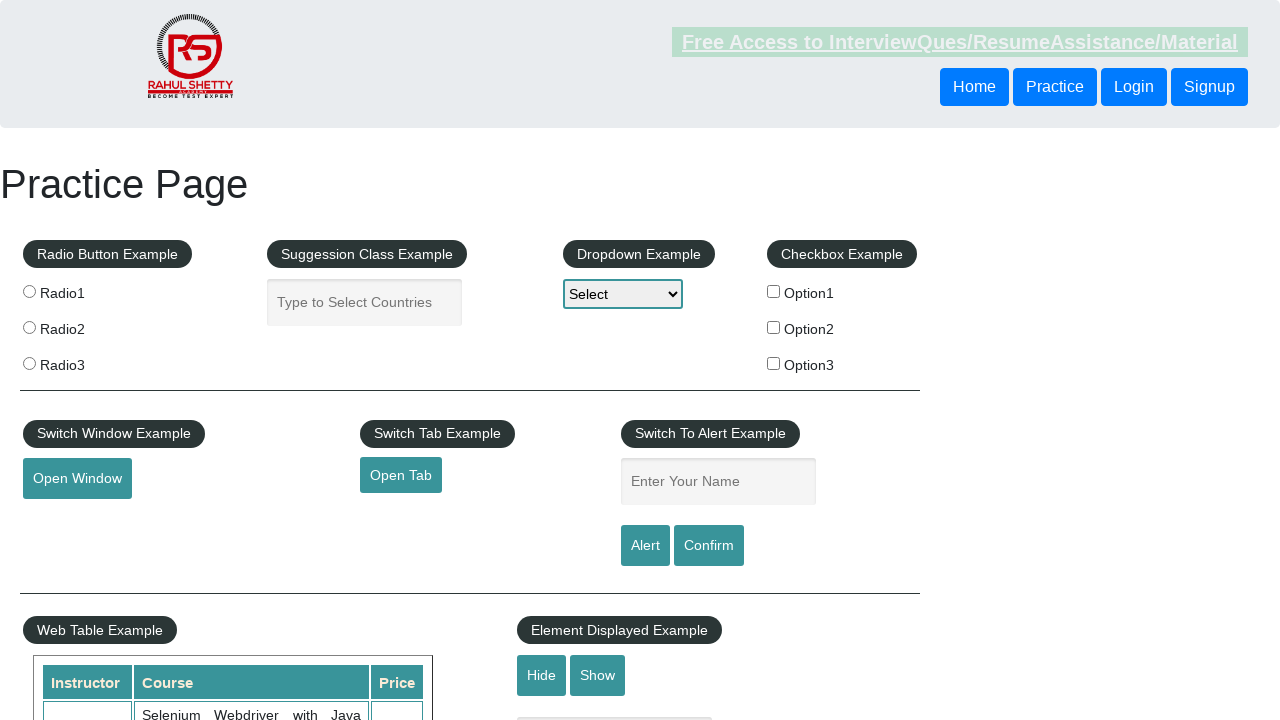

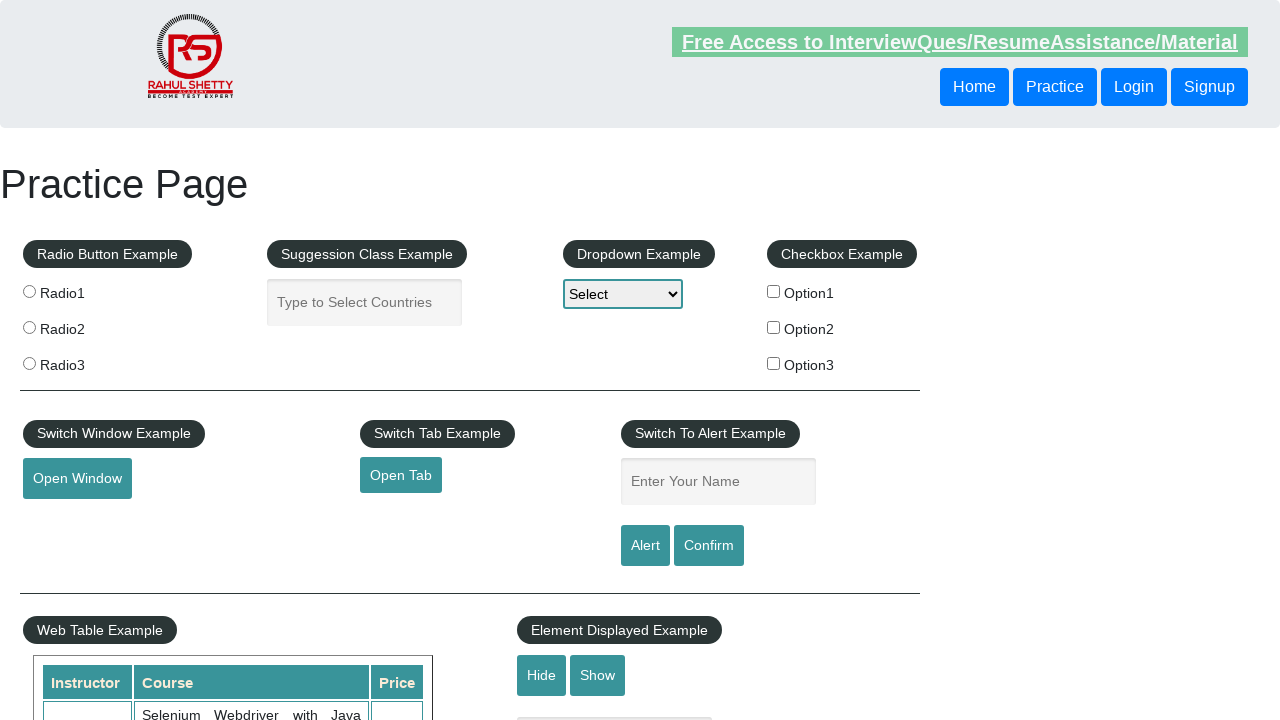